Tests that the todo counter displays the correct number of items

Starting URL: https://demo.playwright.dev/todomvc

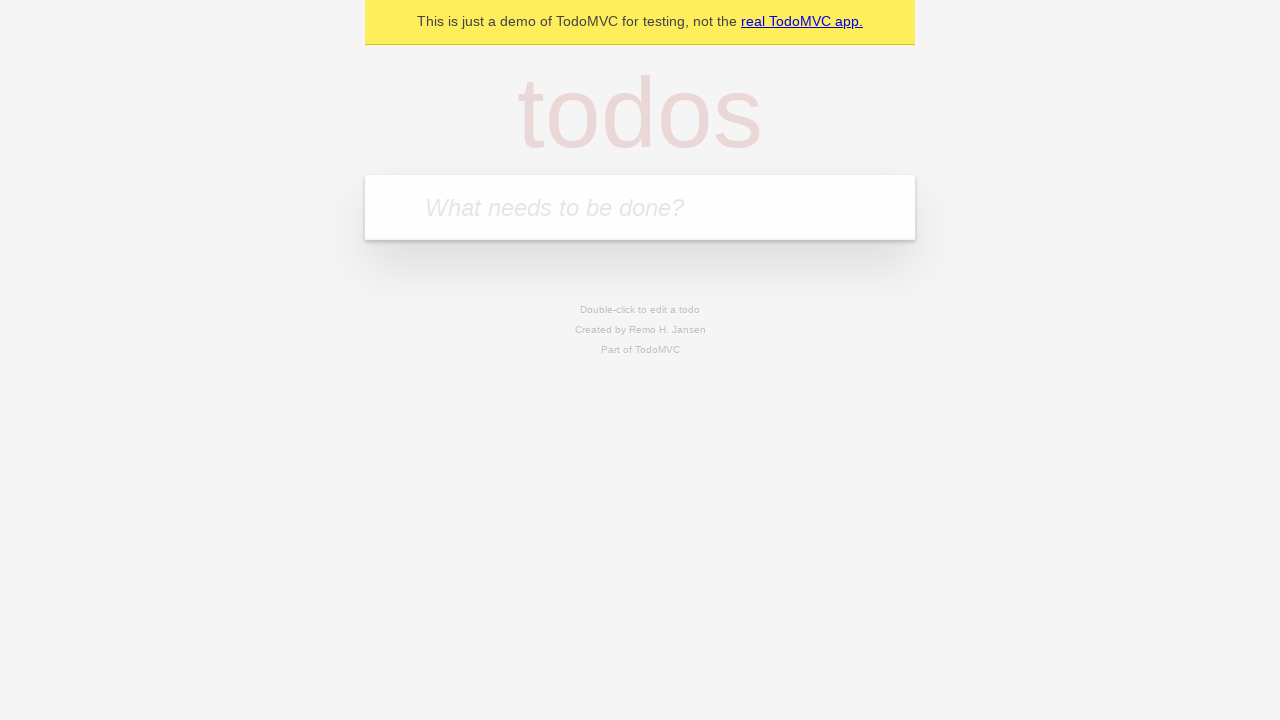

Located the 'What needs to be done?' input field
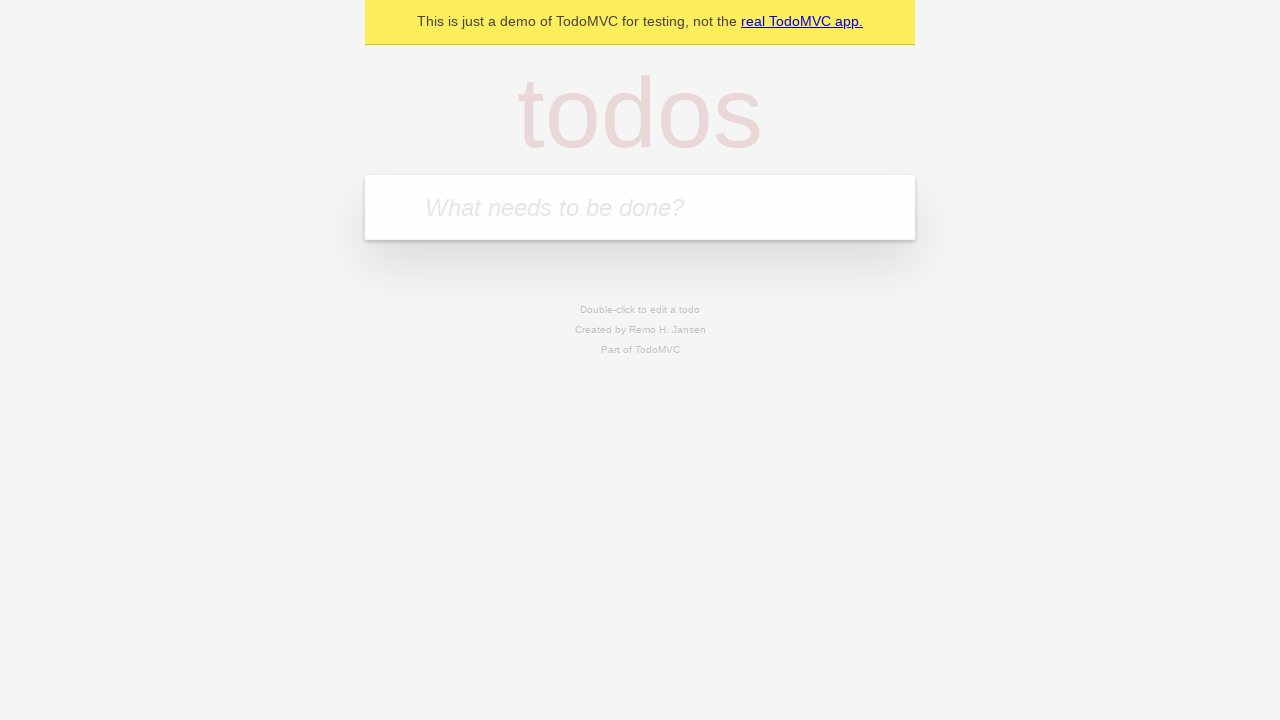

Filled first todo with 'buy some cheese' on internal:attr=[placeholder="What needs to be done?"i]
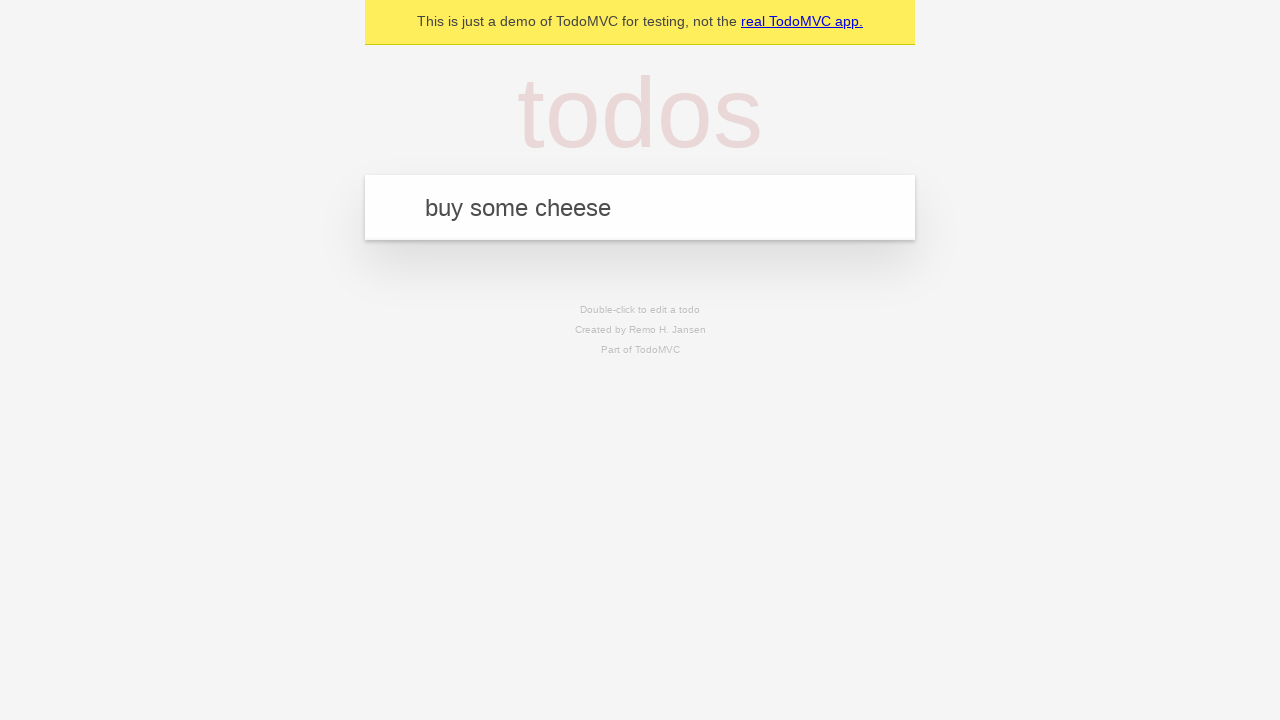

Pressed Enter to create first todo on internal:attr=[placeholder="What needs to be done?"i]
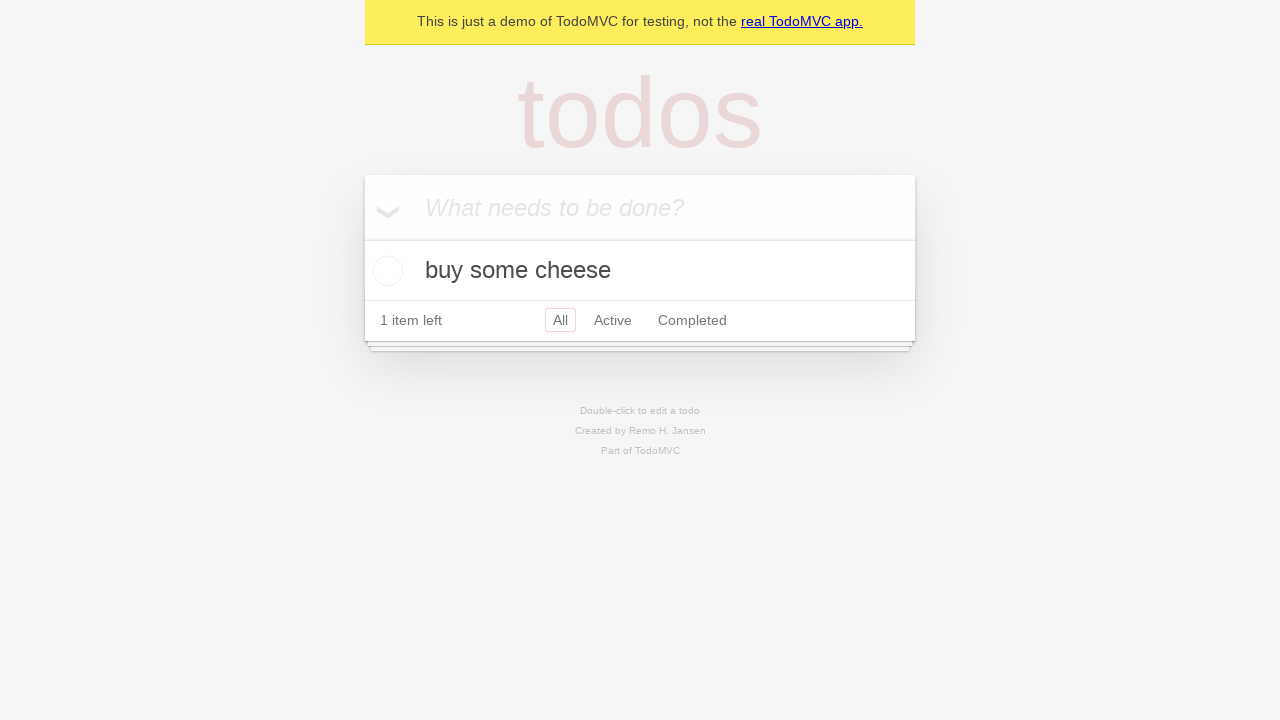

Todo count element loaded after creating first item
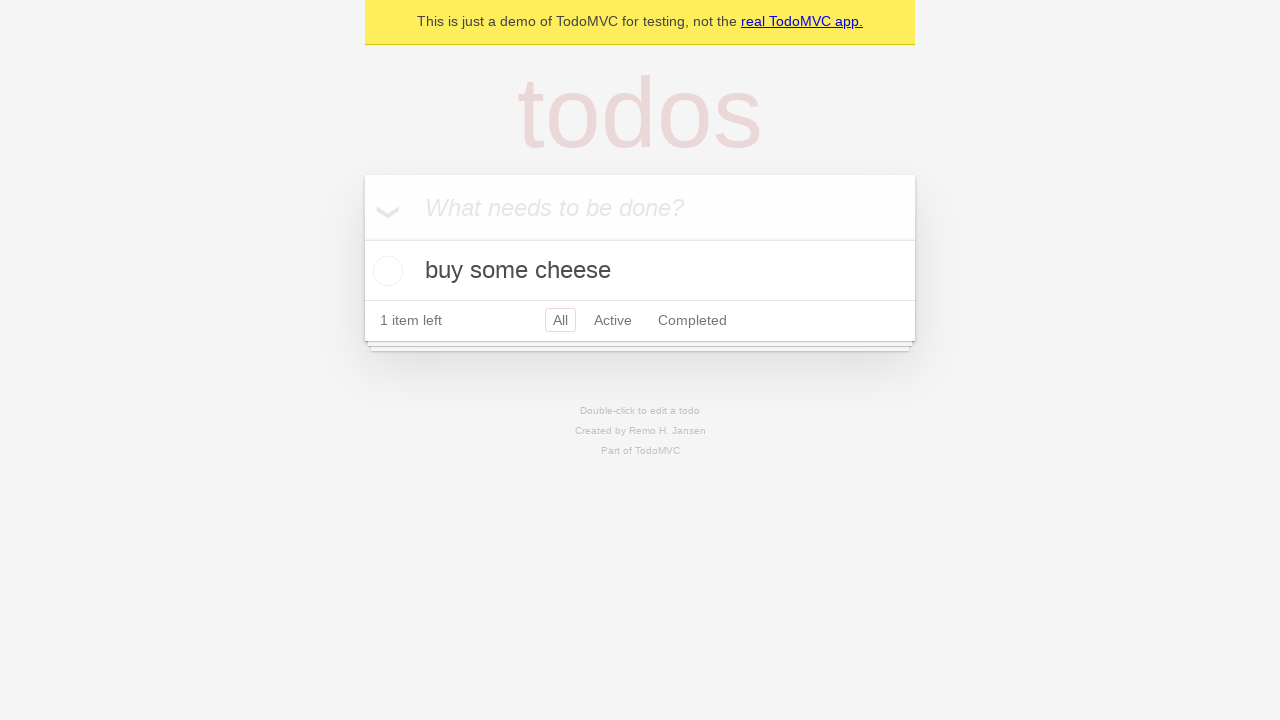

Filled second todo with 'feed the cat' on internal:attr=[placeholder="What needs to be done?"i]
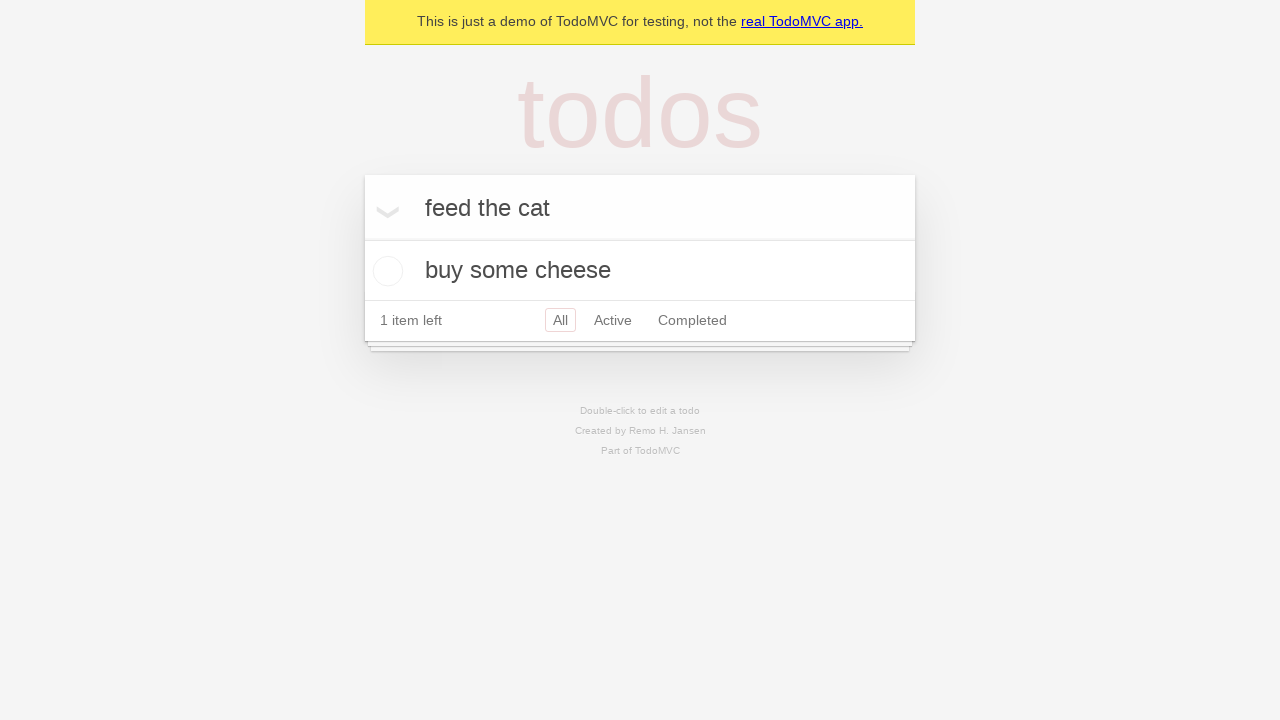

Pressed Enter to create second todo on internal:attr=[placeholder="What needs to be done?"i]
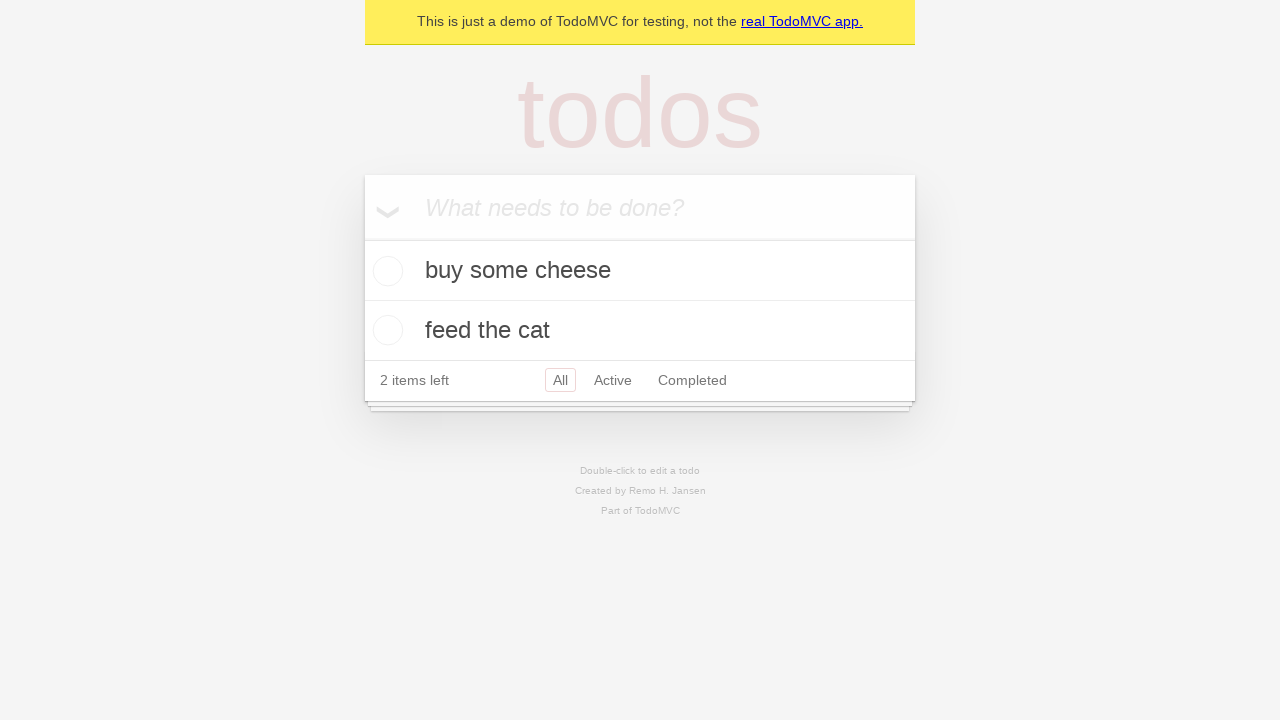

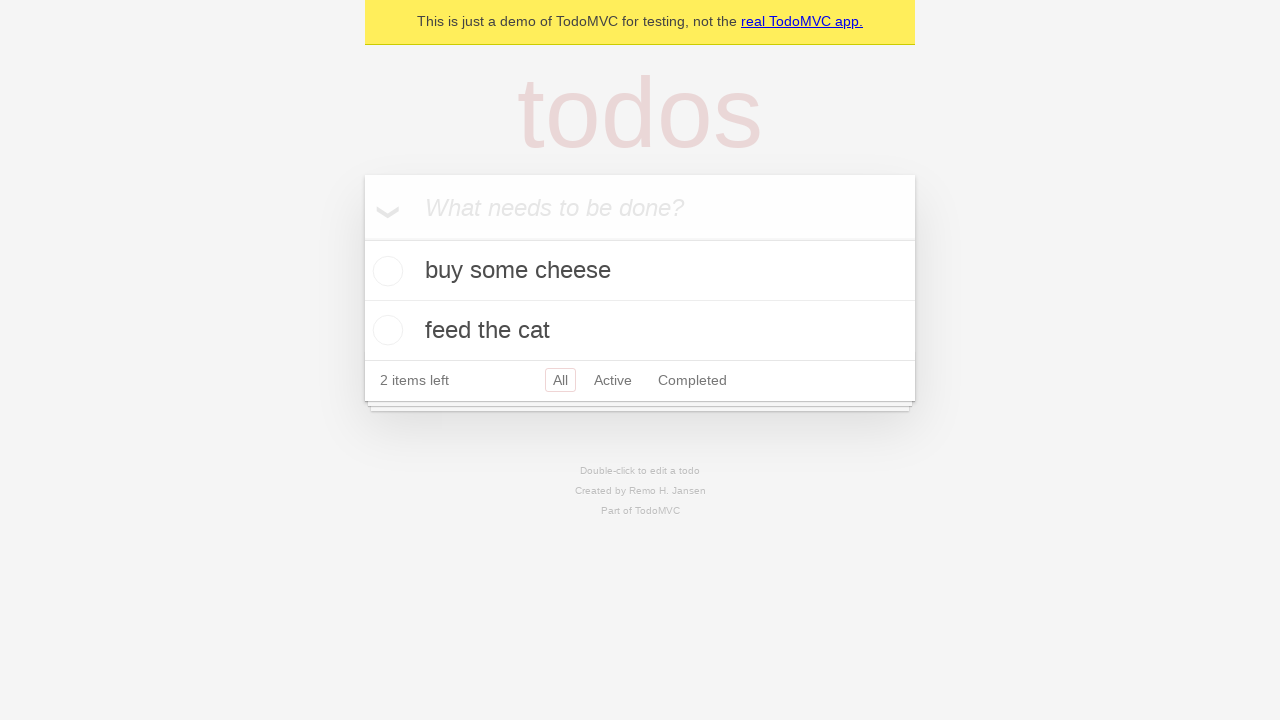